Navigates between pages on rahulshettyacademy.com, testing browser navigation controls like back and refresh

Starting URL: https://rahulshettyacademy.com

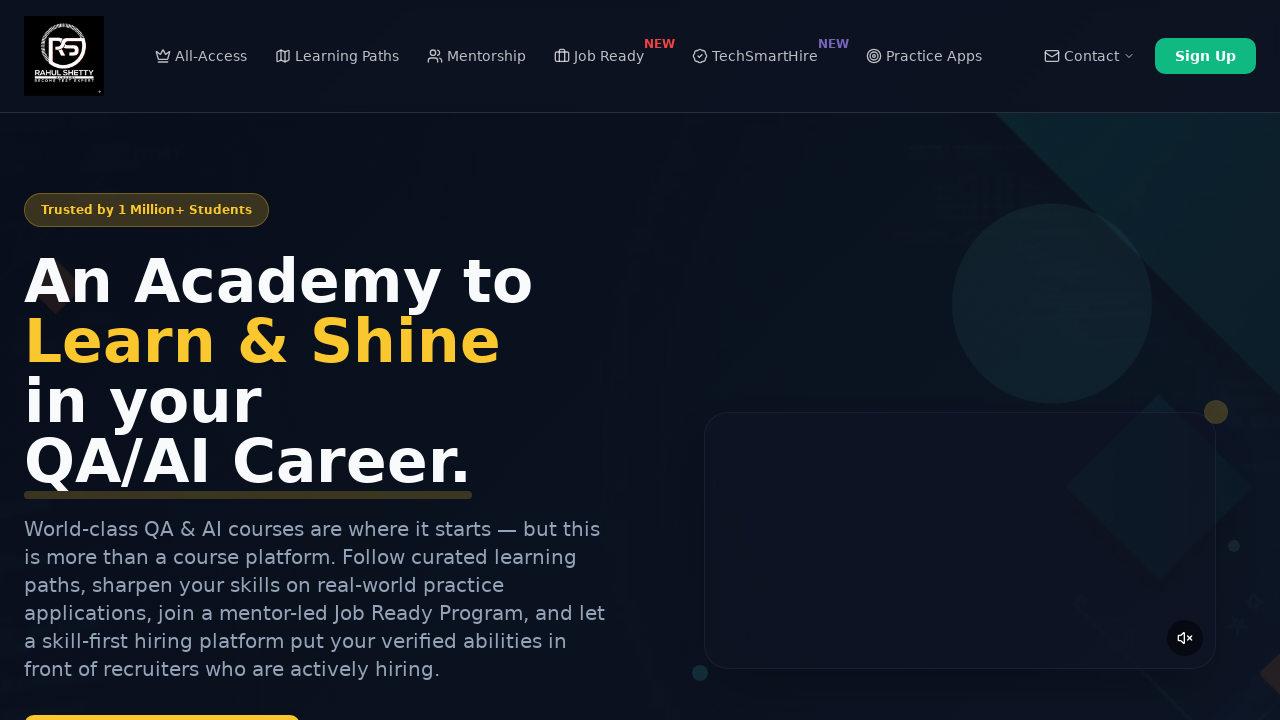

Navigated to Selenium Practice page
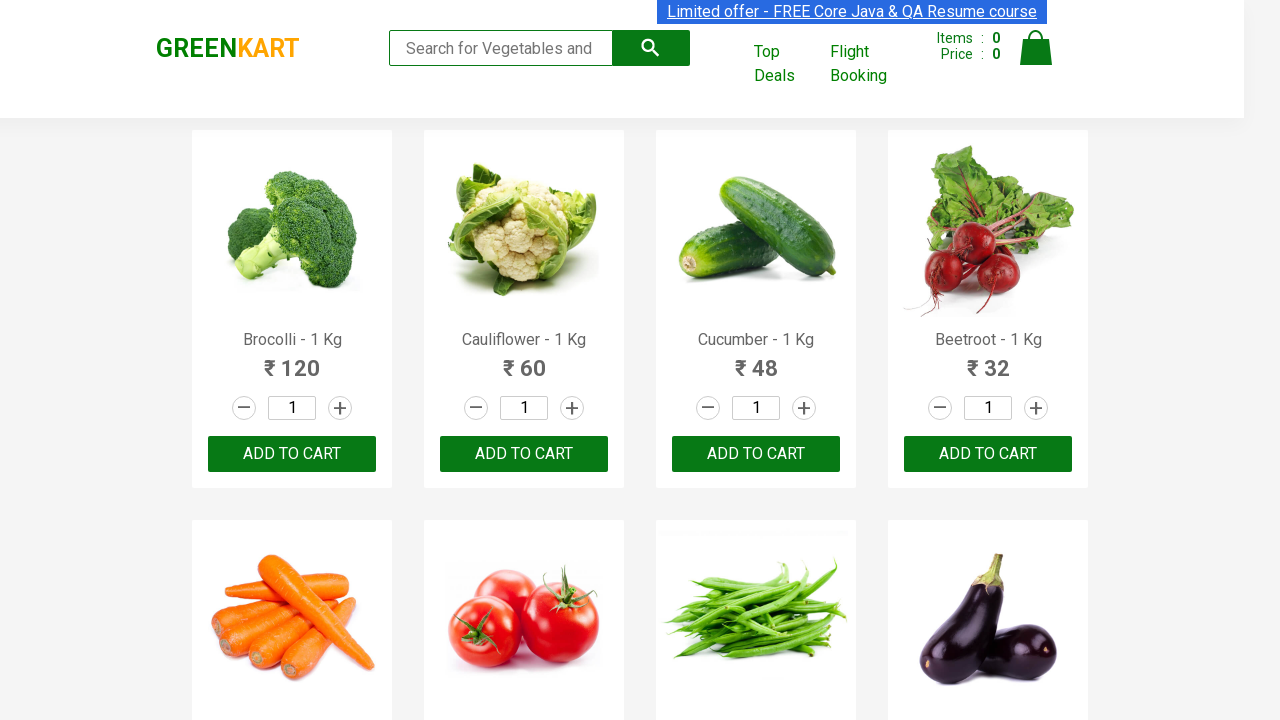

Navigated back to previous page
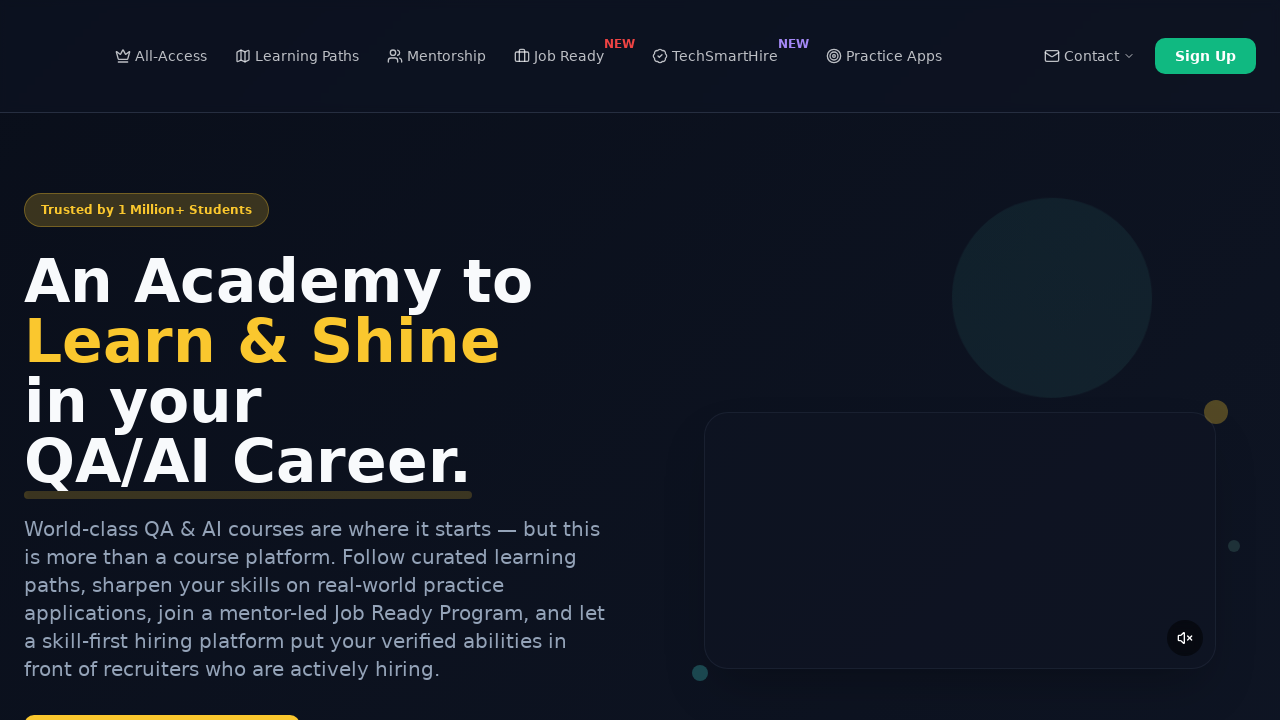

Refreshed the current page
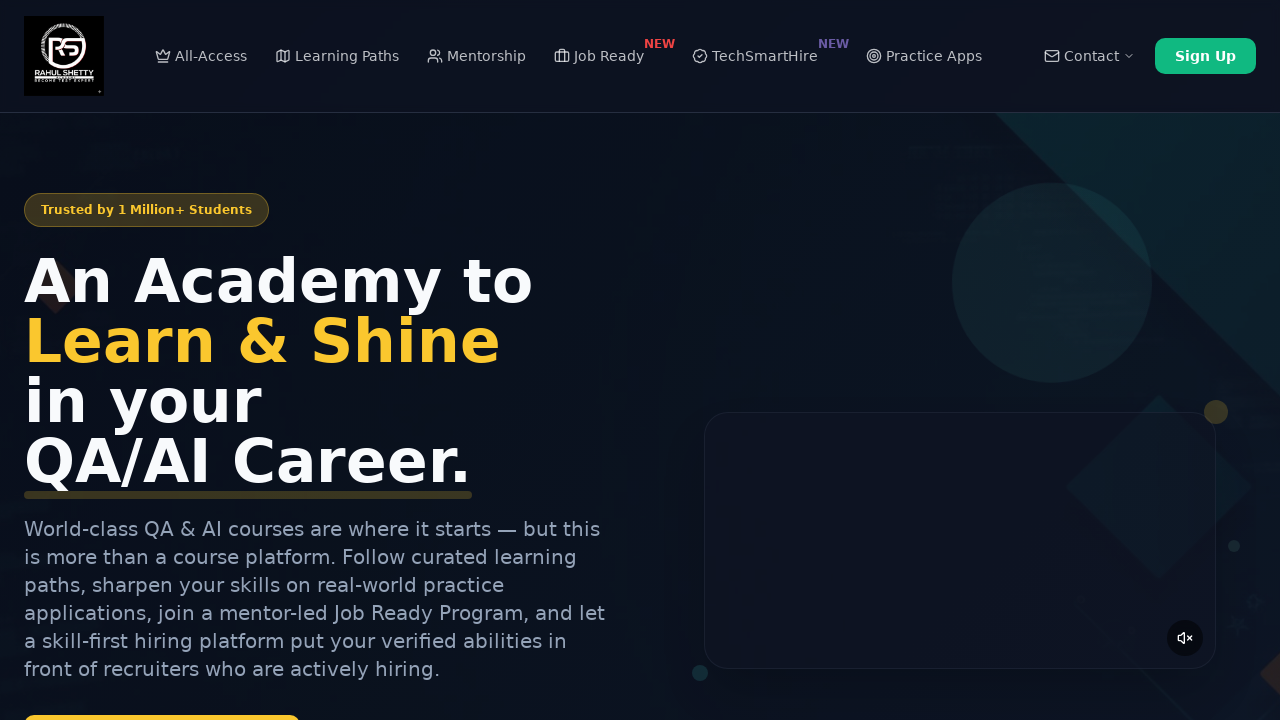

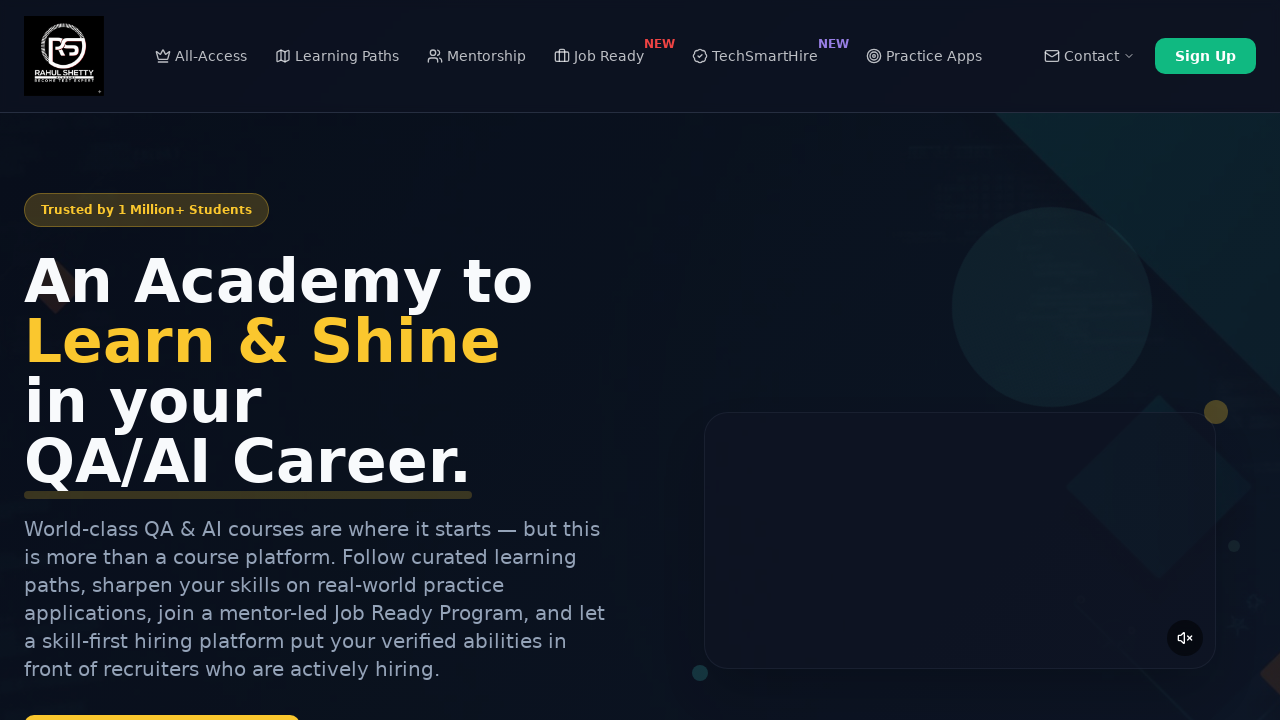